Tests checkbox functionality by clicking through all three checkboxes

Starting URL: https://rahulshettyacademy.com/AutomationPractice/

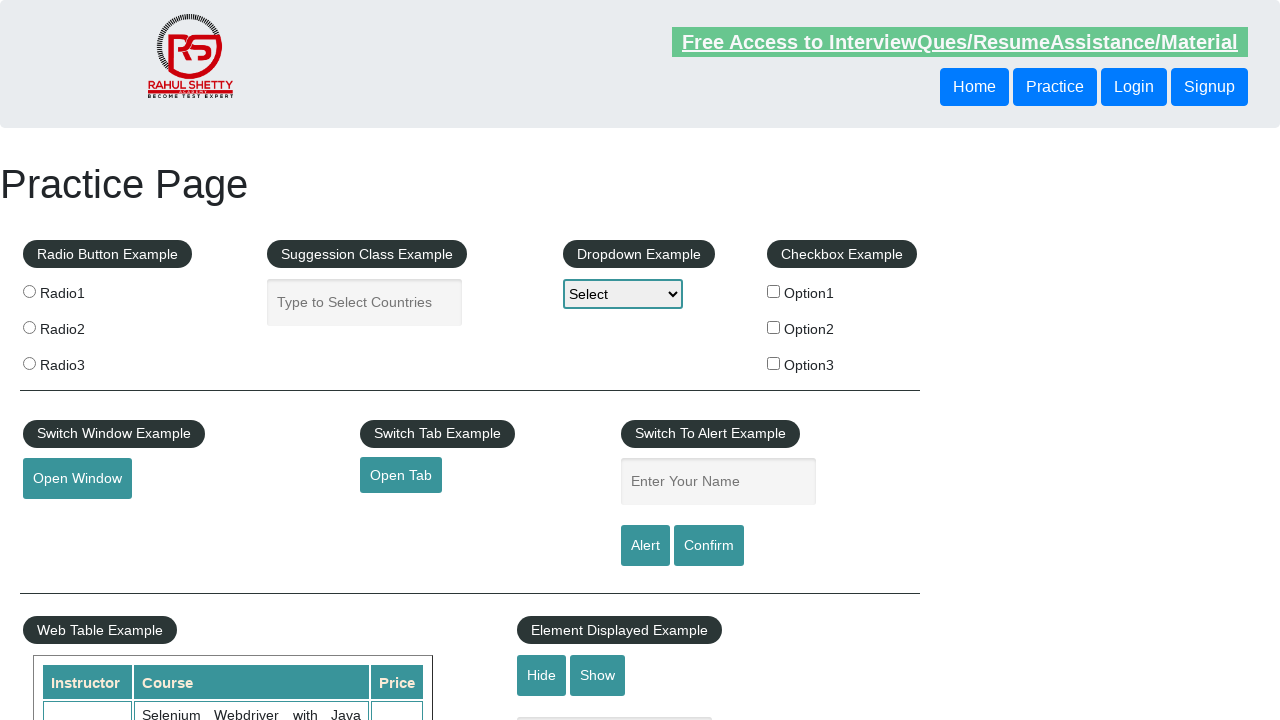

Navigated to AutomationPractice page
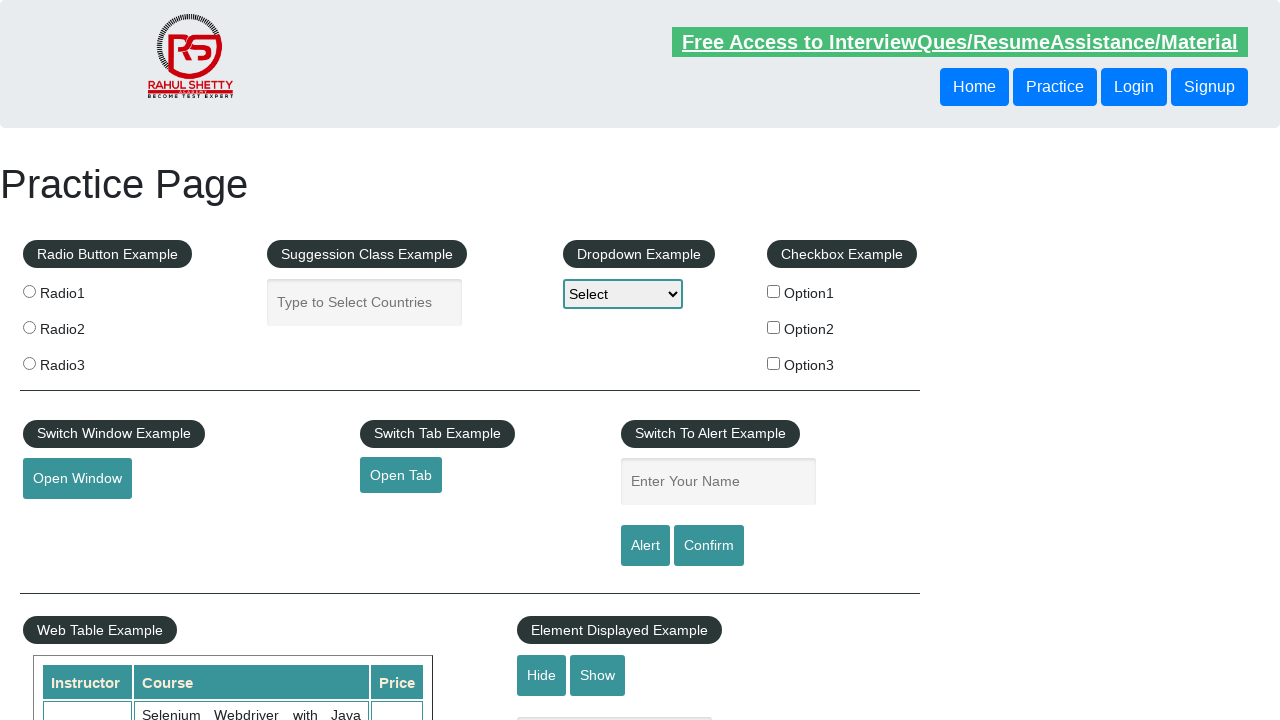

Clicked checkbox 1 of 3 at (774, 291) on xpath=//input[@type='checkbox'] >> nth=0
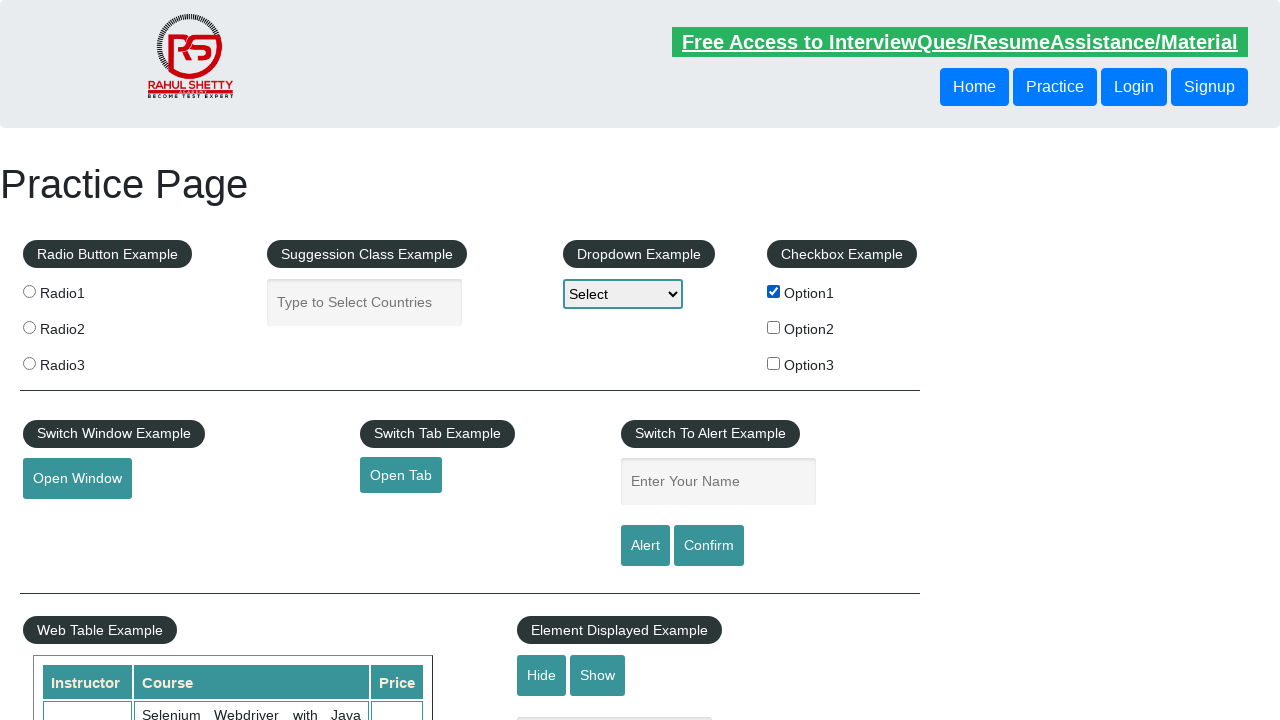

Clicked checkbox 2 of 3 at (774, 327) on xpath=//input[@type='checkbox'] >> nth=1
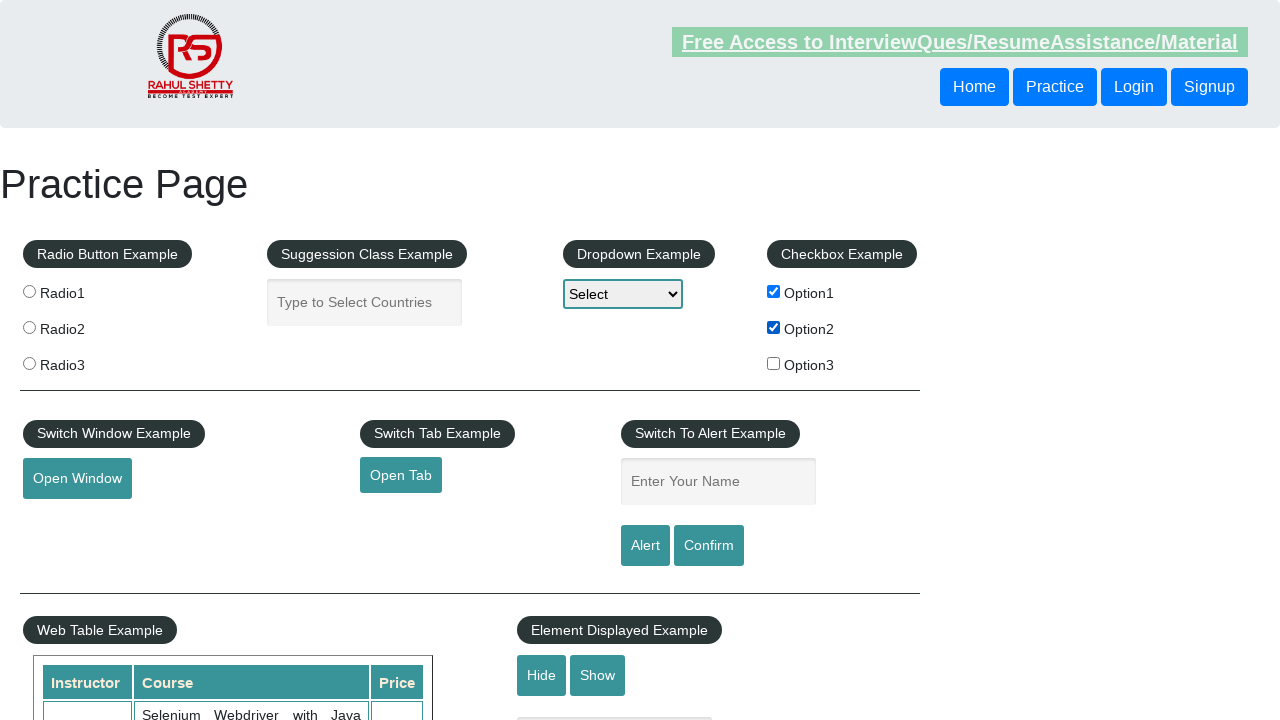

Clicked checkbox 3 of 3 at (774, 363) on xpath=//input[@type='checkbox'] >> nth=2
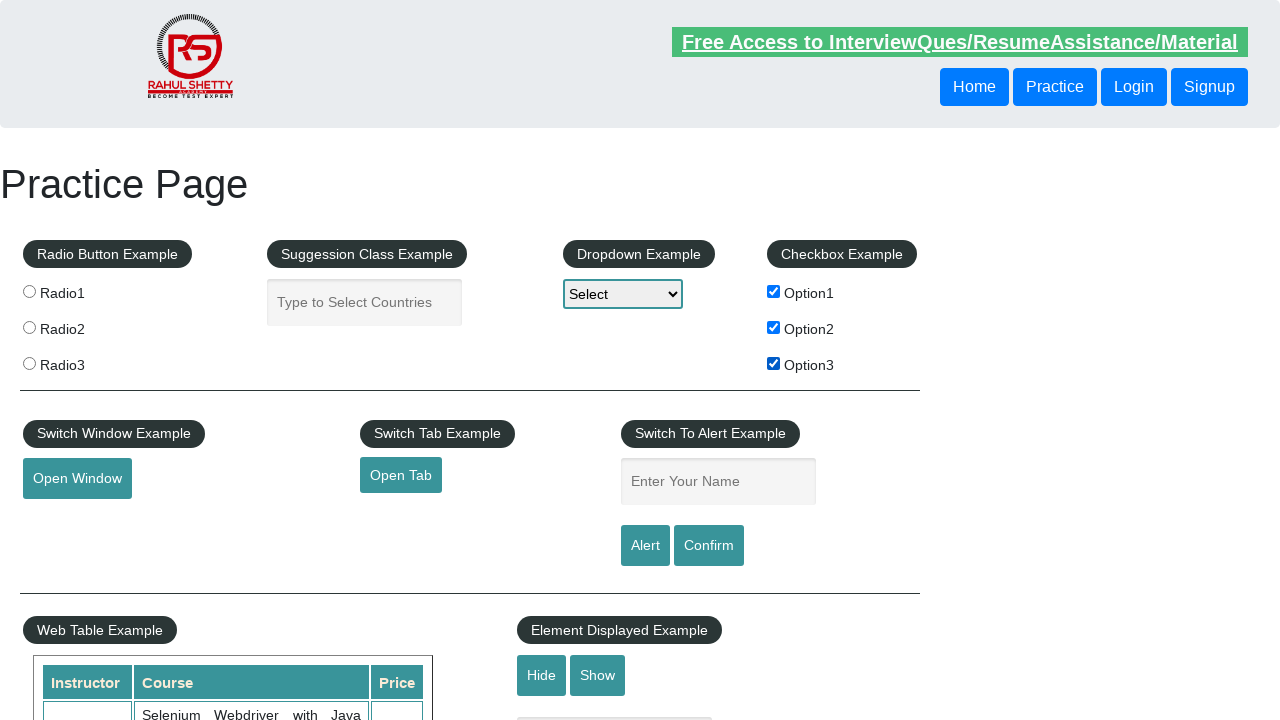

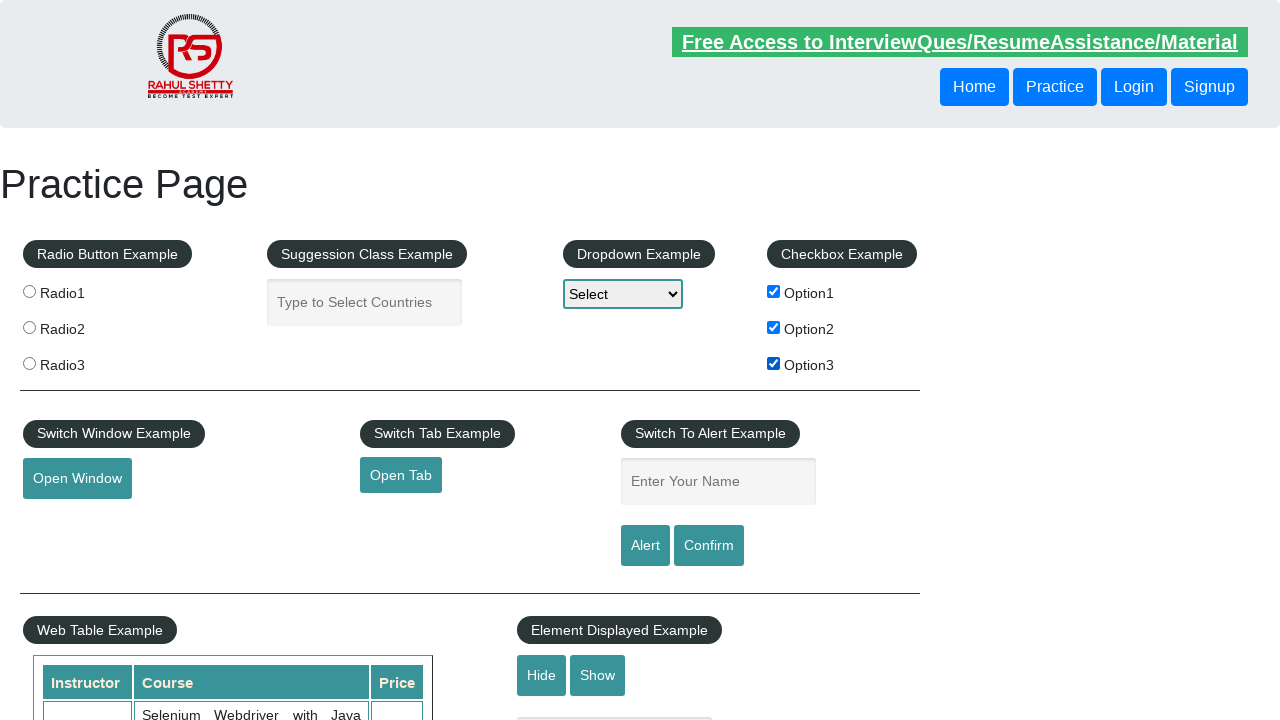